Tests a practice form by filling in personal details (name, email, phone, address), selecting gender and day checkboxes, and choosing a country from a dropdown

Starting URL: https://testautomationpractice.blogspot.com/

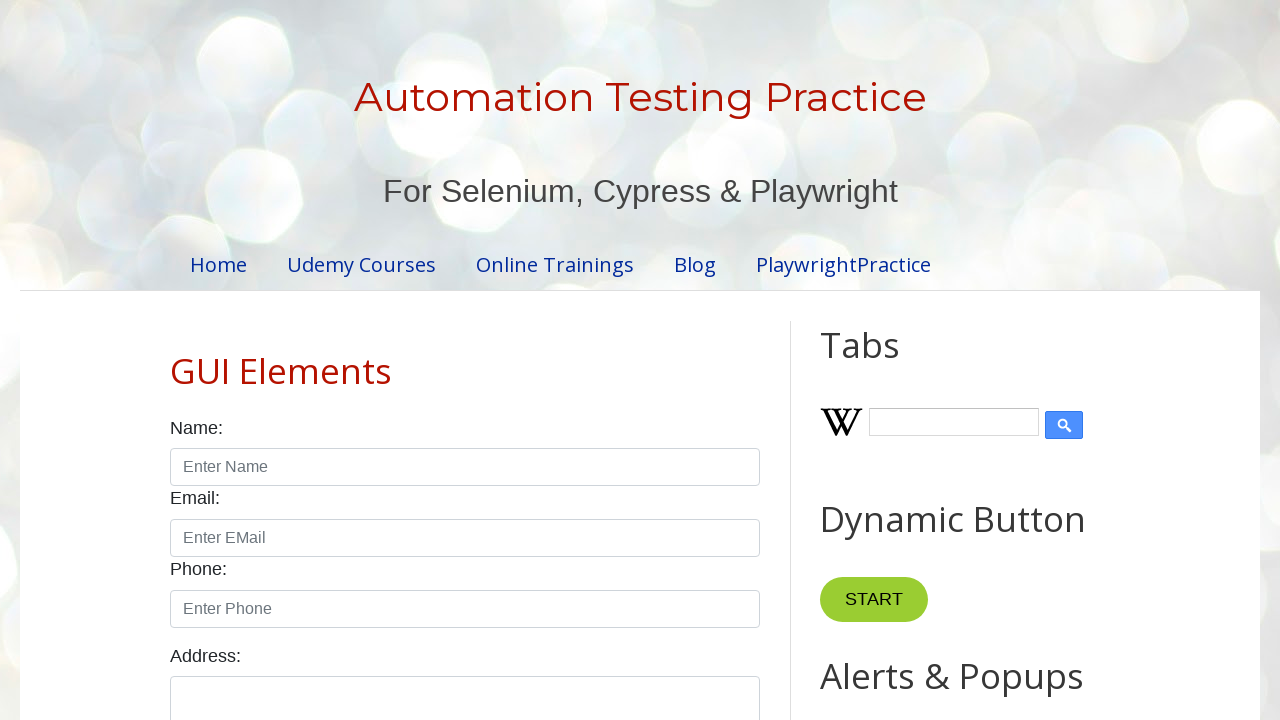

Filled name field with 'Maria Johnson' on #name
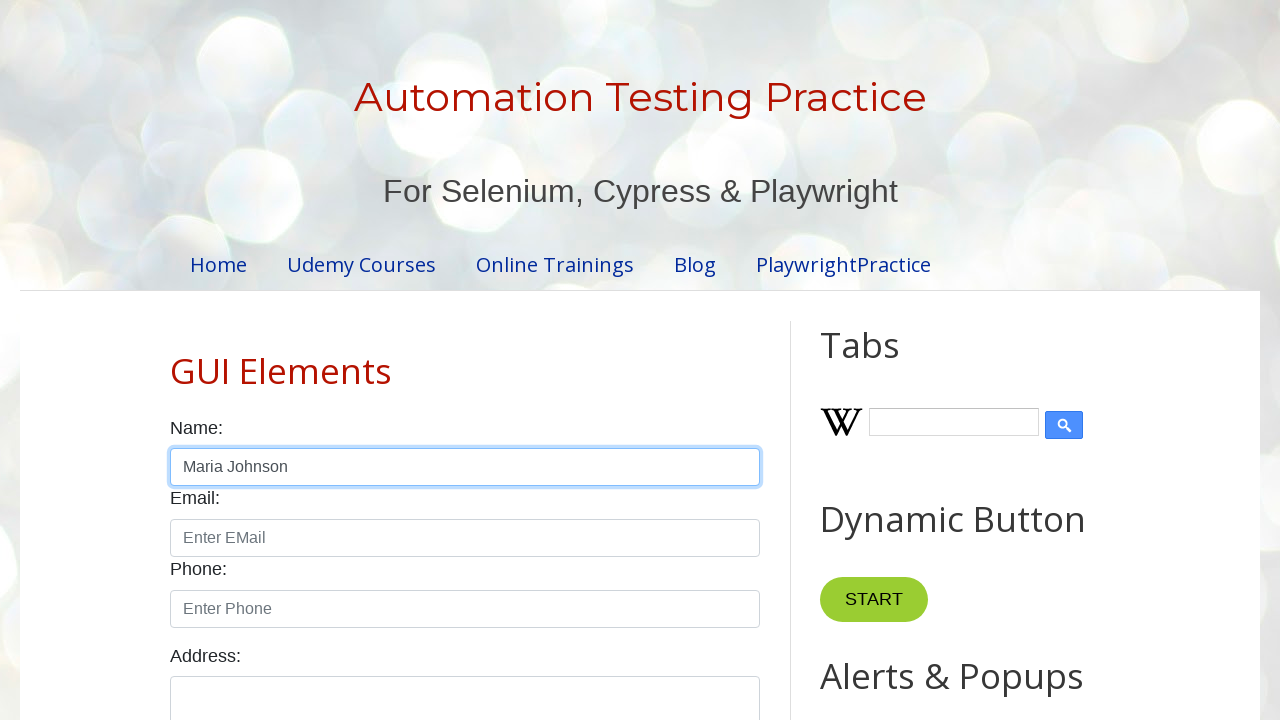

Filled email field with 'maria.johnson@example.com' on #email
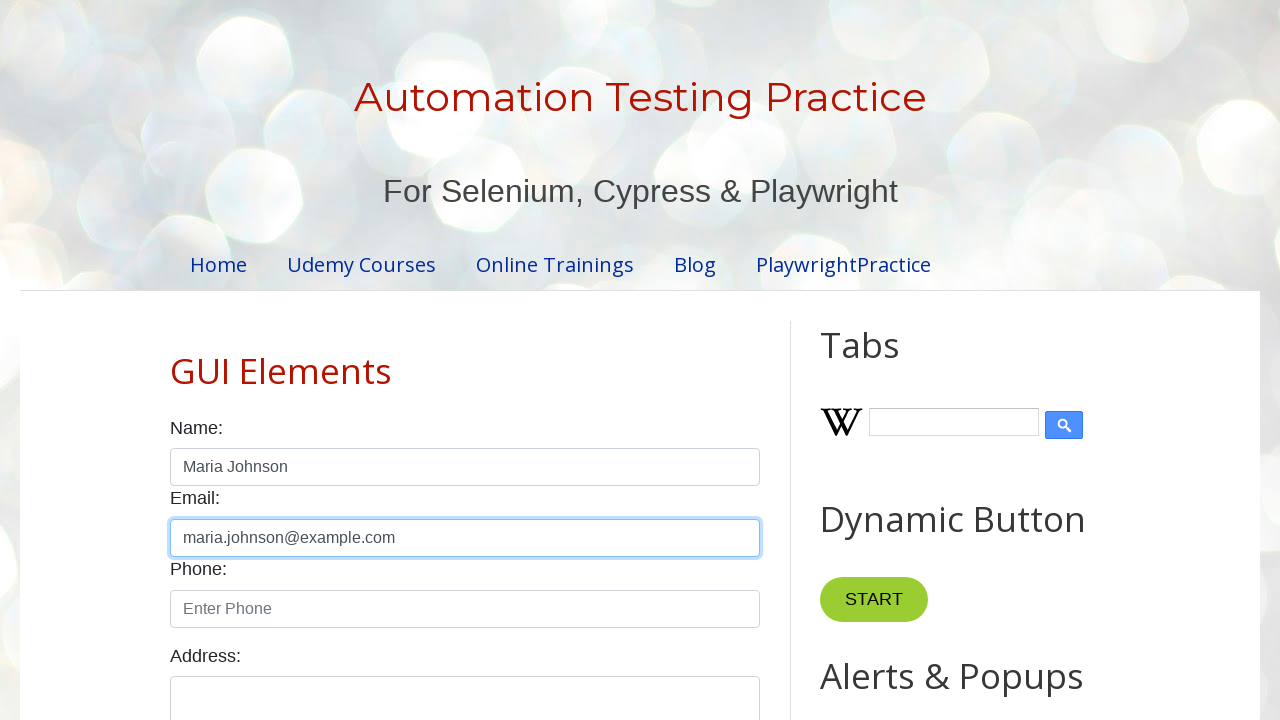

Filled phone field with '5551234567' on #phone
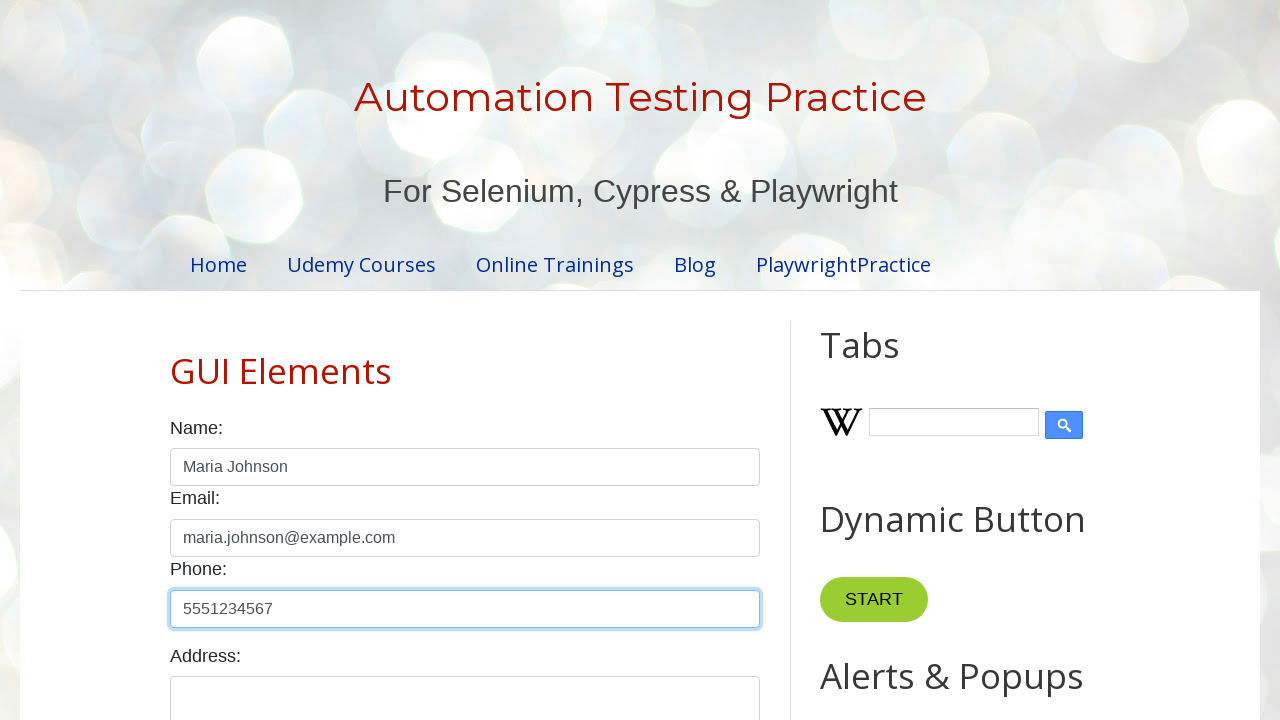

Filled address field with '123 Oak Street, Boston MA' on #textarea
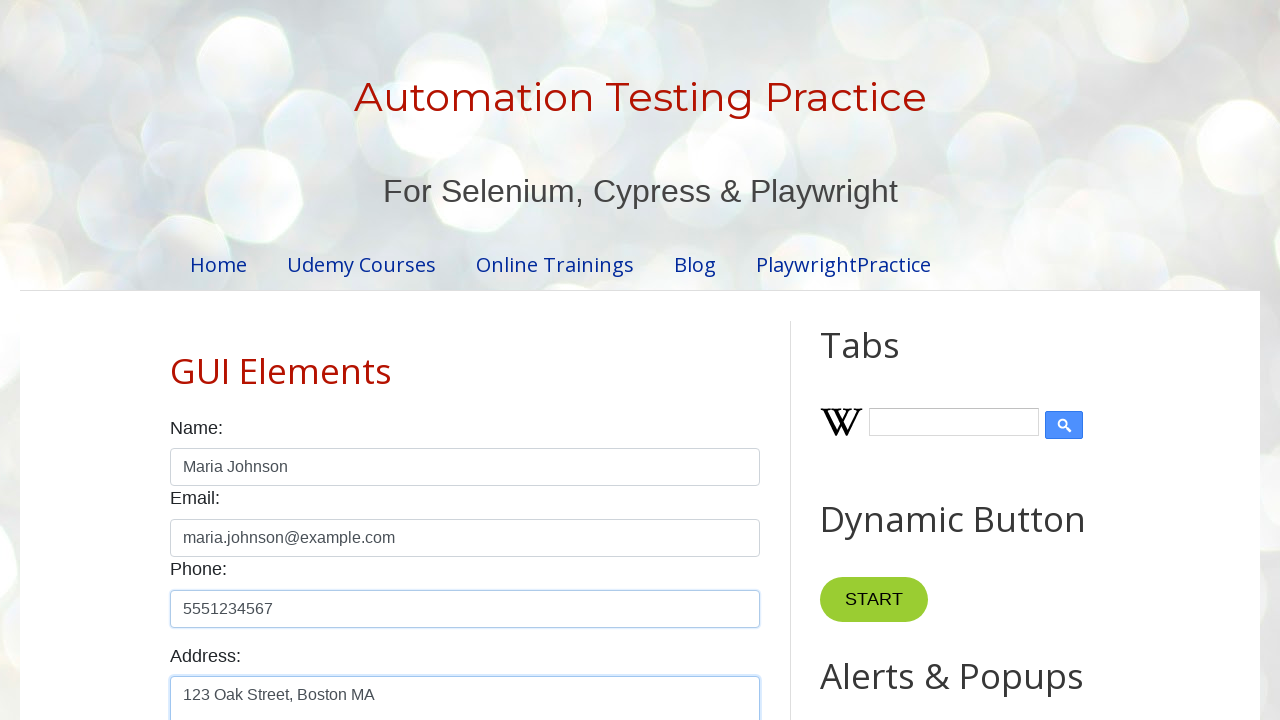

Selected male gender radio button at (176, 360) on #male
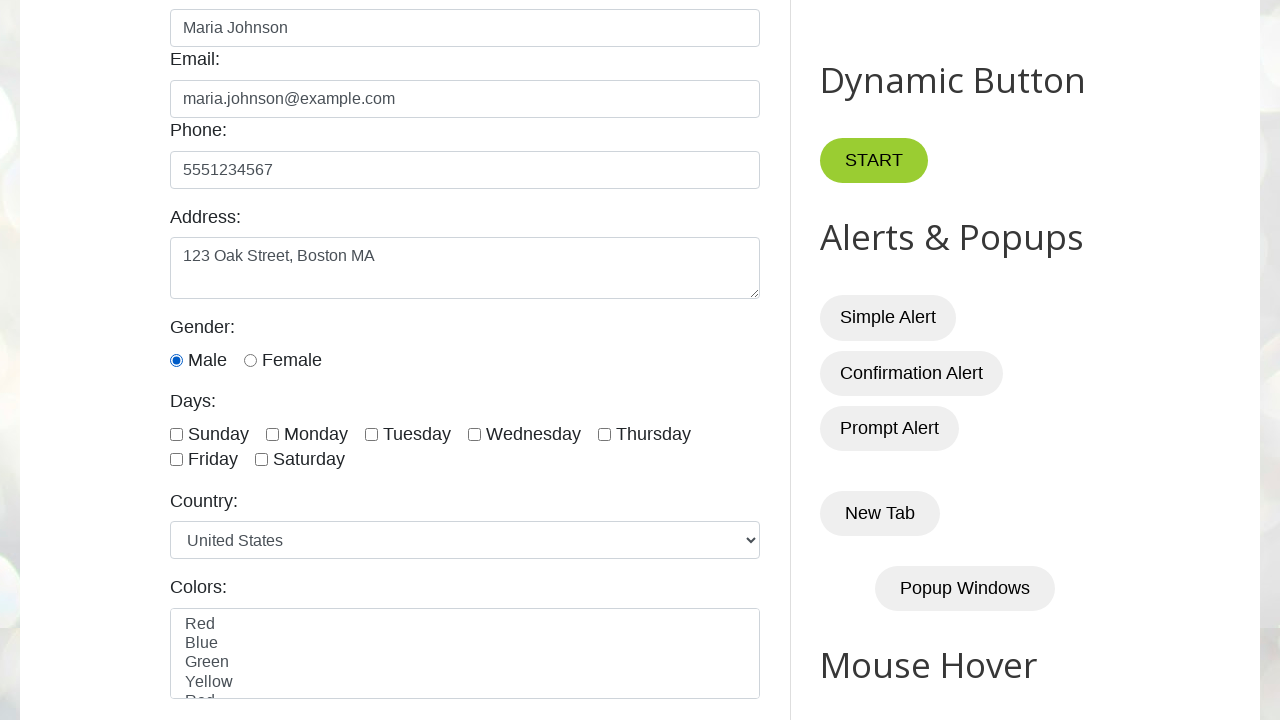

Selected Monday checkbox at (272, 434) on #monday
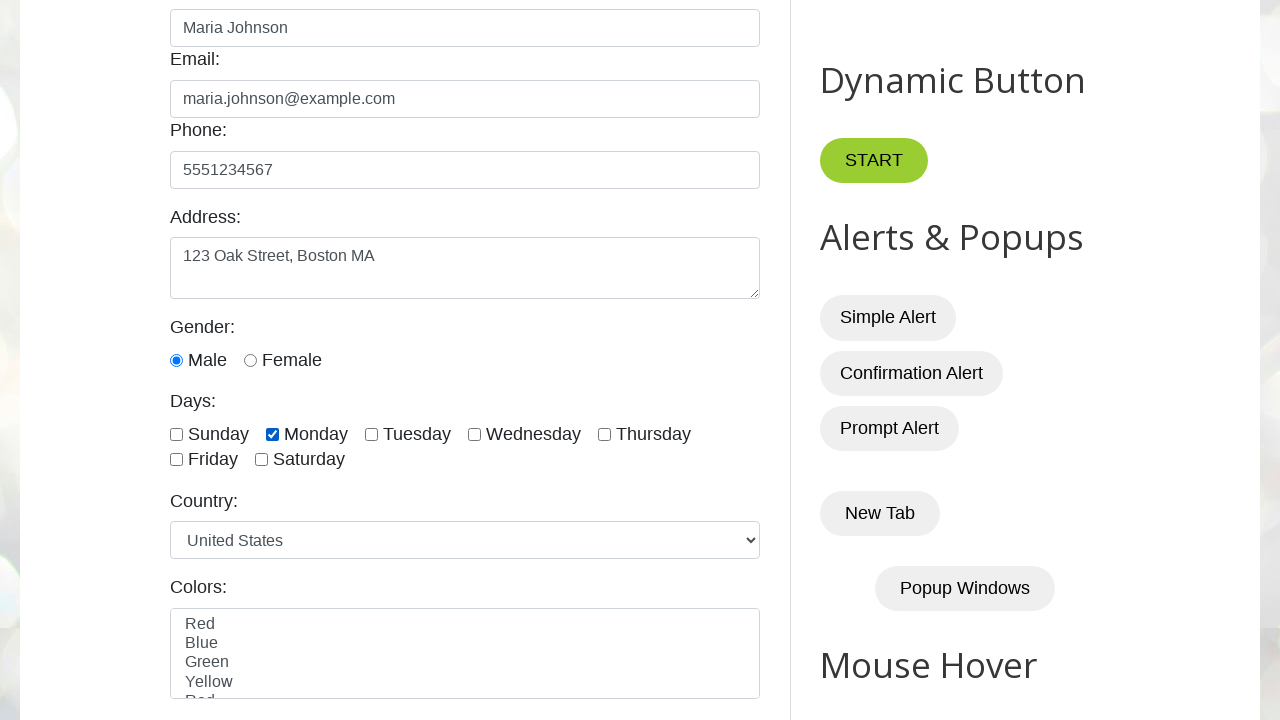

Selected USA from country dropdown on #country
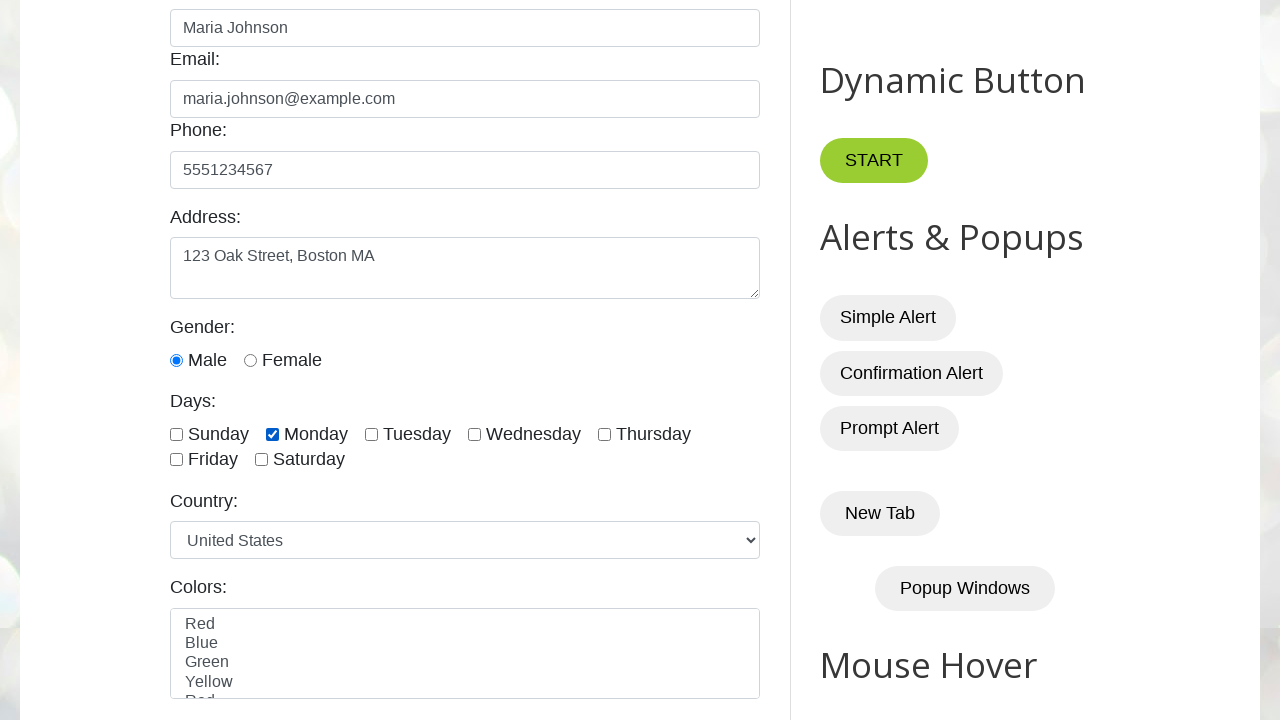

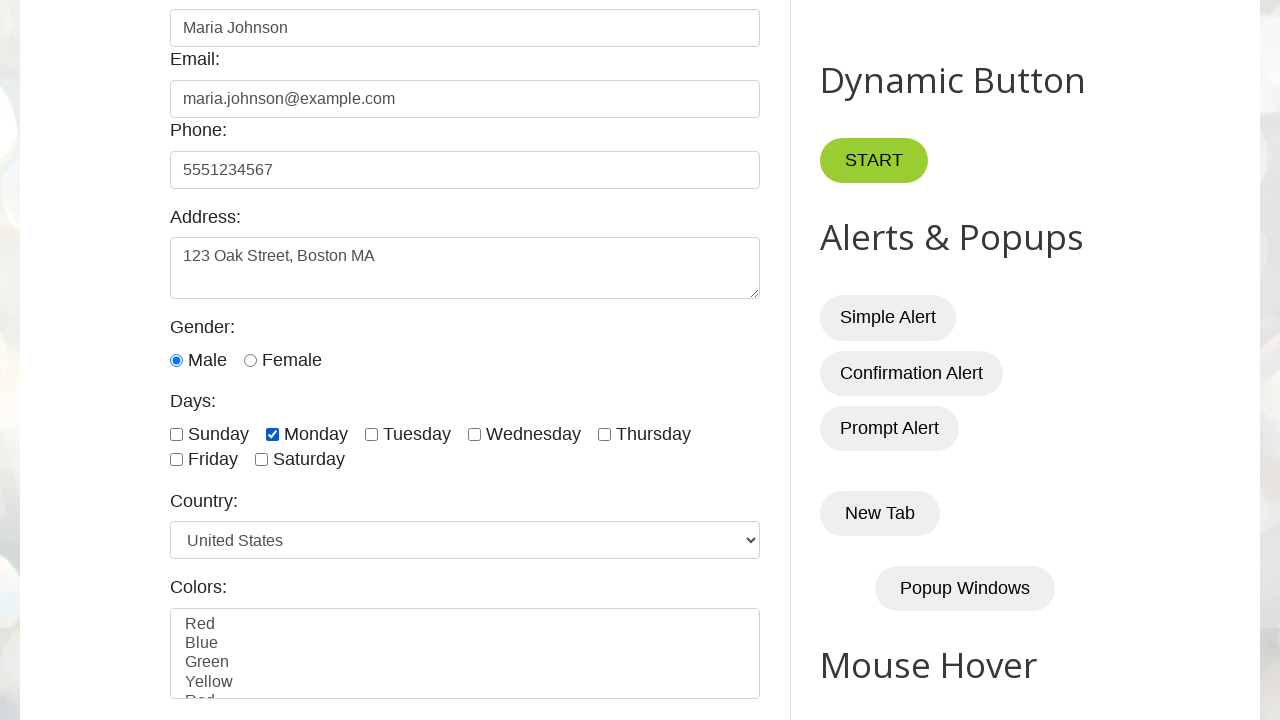